Tests multiple window handling by clicking a link that opens a new window, switching to the new window, and clicking another link within it.

Starting URL: http://omayo.blogspot.com

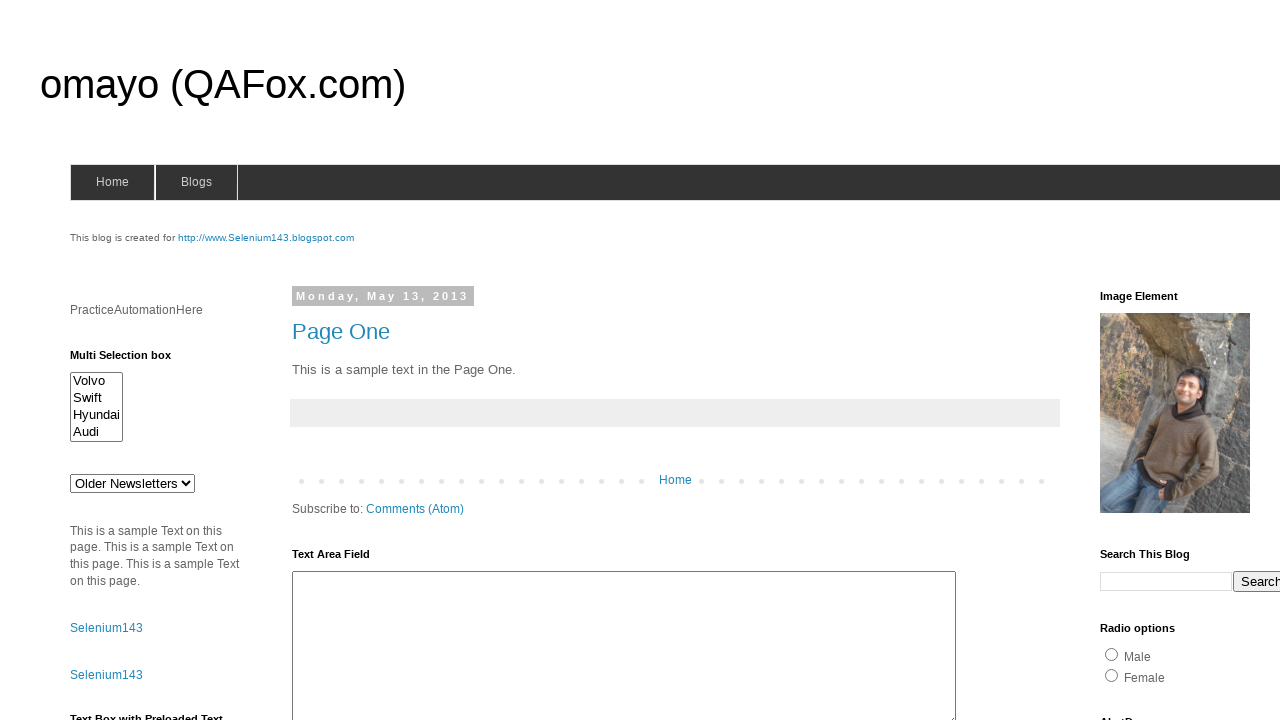

Clicked link with id 'selenium143' to open a new window at (266, 238) on a#selenium143
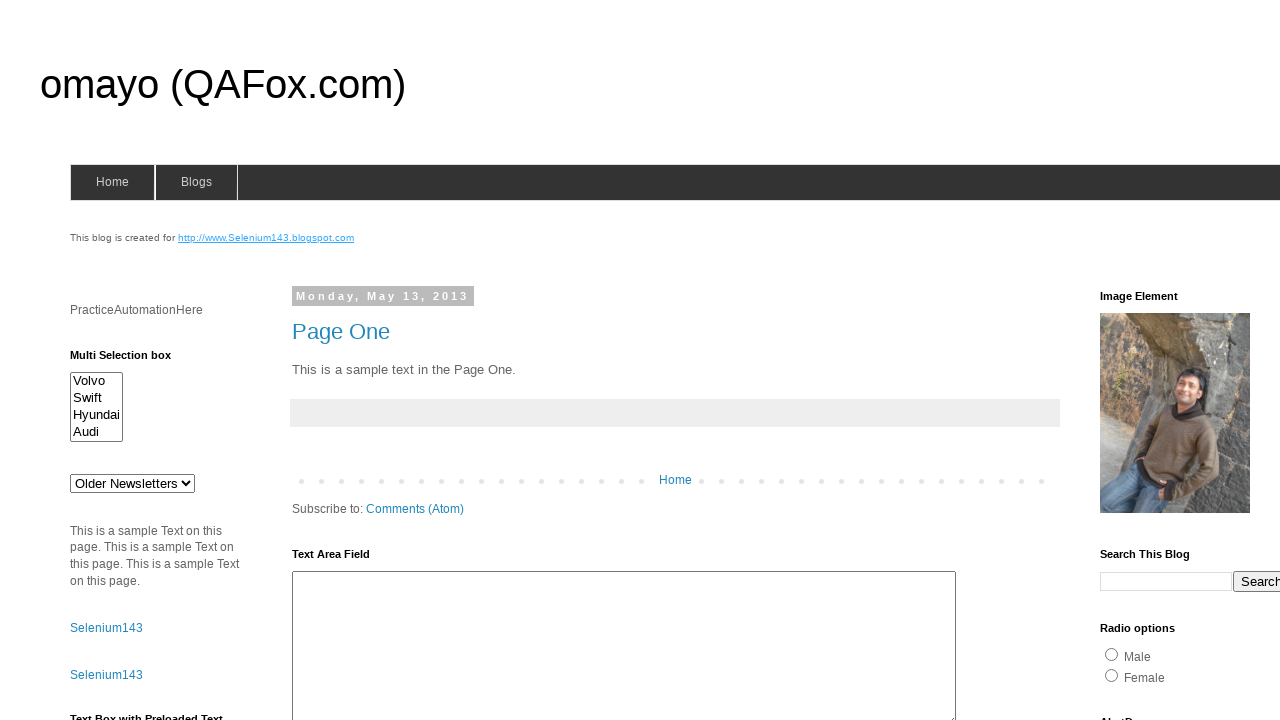

Clicked link again and captured new window opening at (266, 238) on a#selenium143
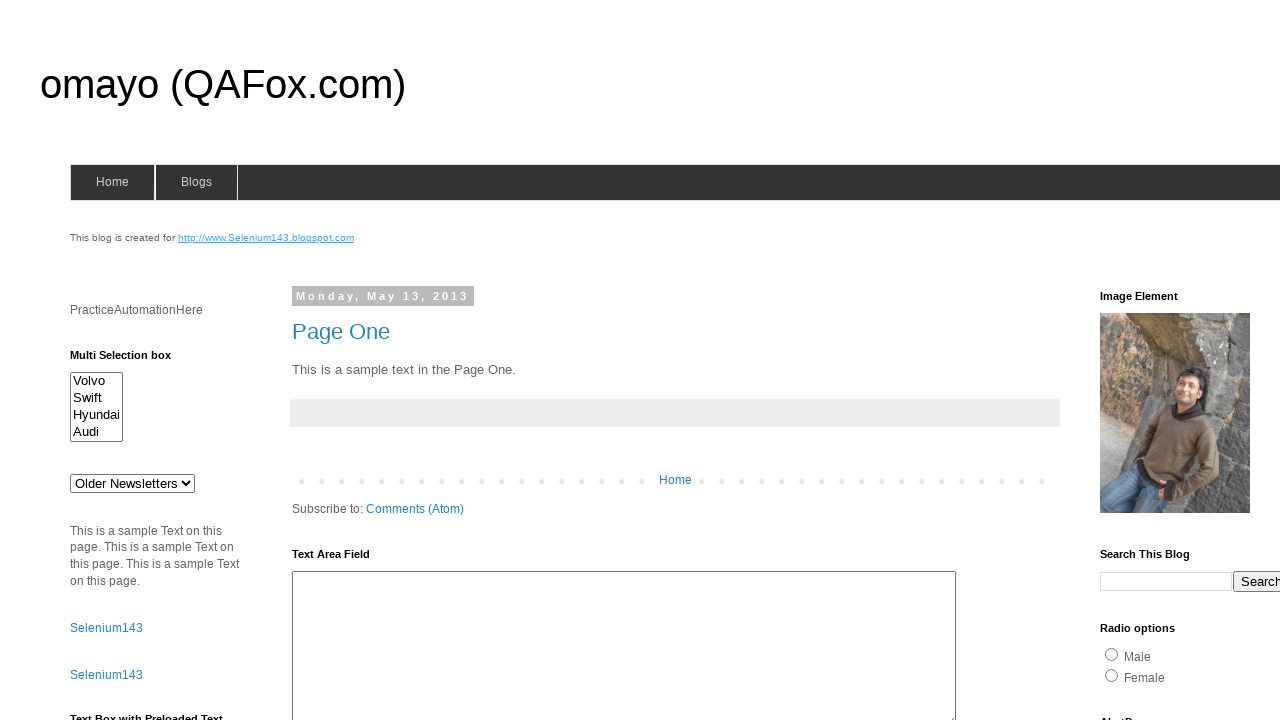

Switched to newly opened window
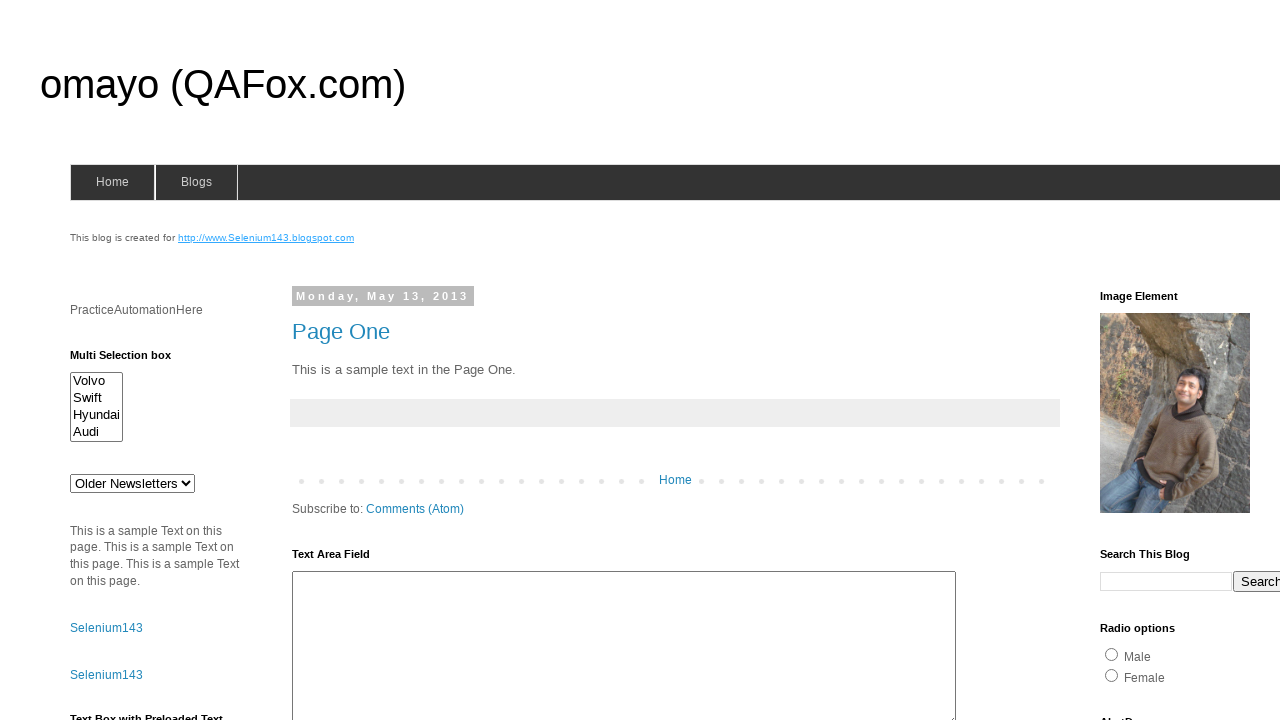

New window finished loading
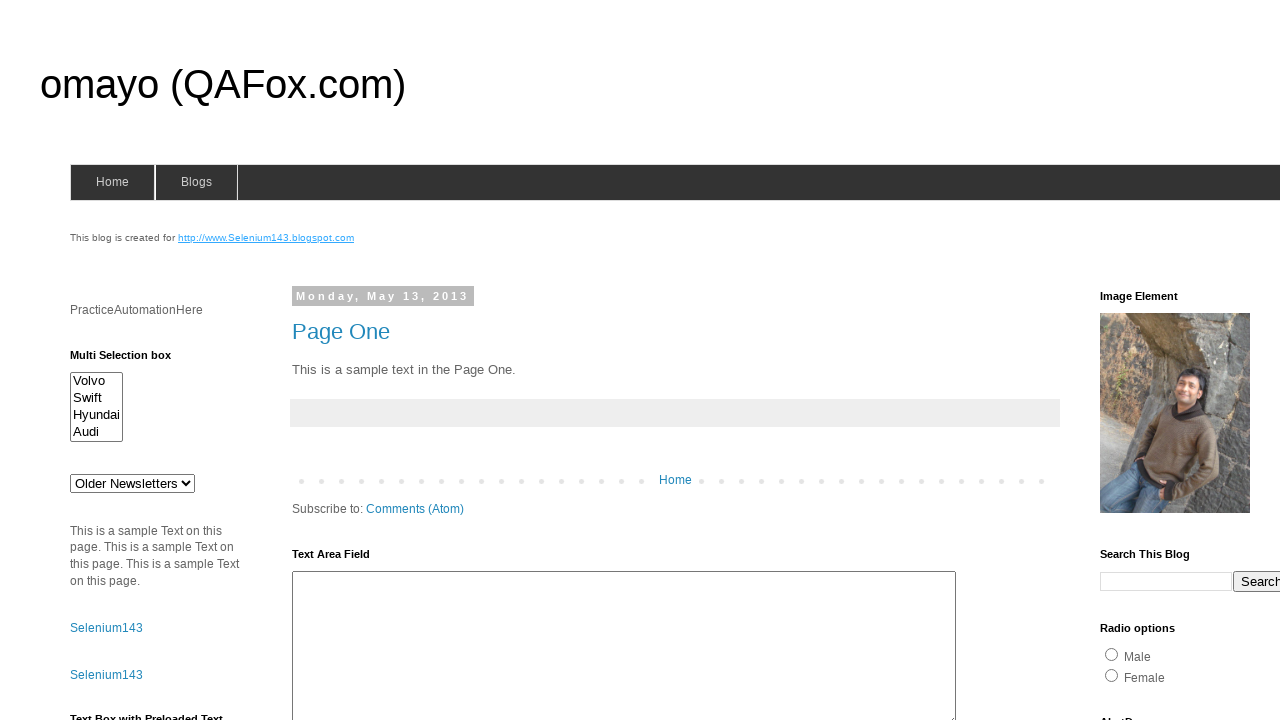

Clicked 'What is Selenium?' link in the new window at (116, 552) on a:text('What is Selenium?')
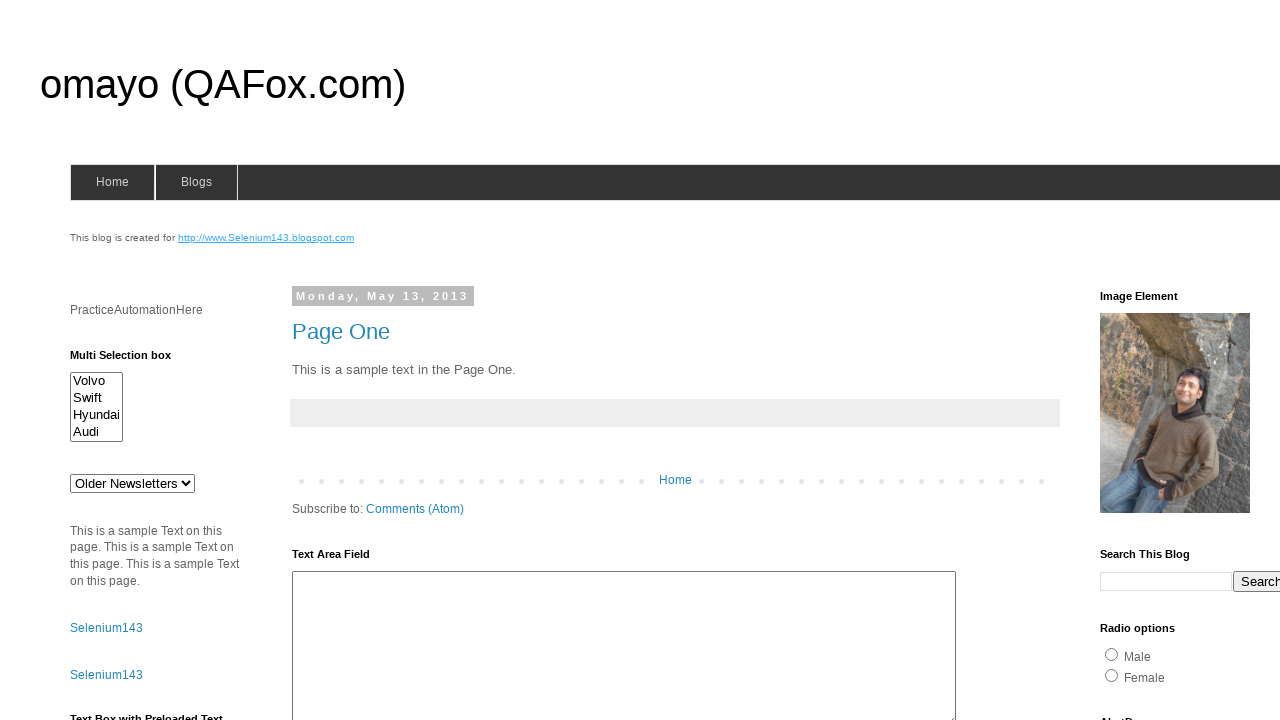

Navigation completed in new window
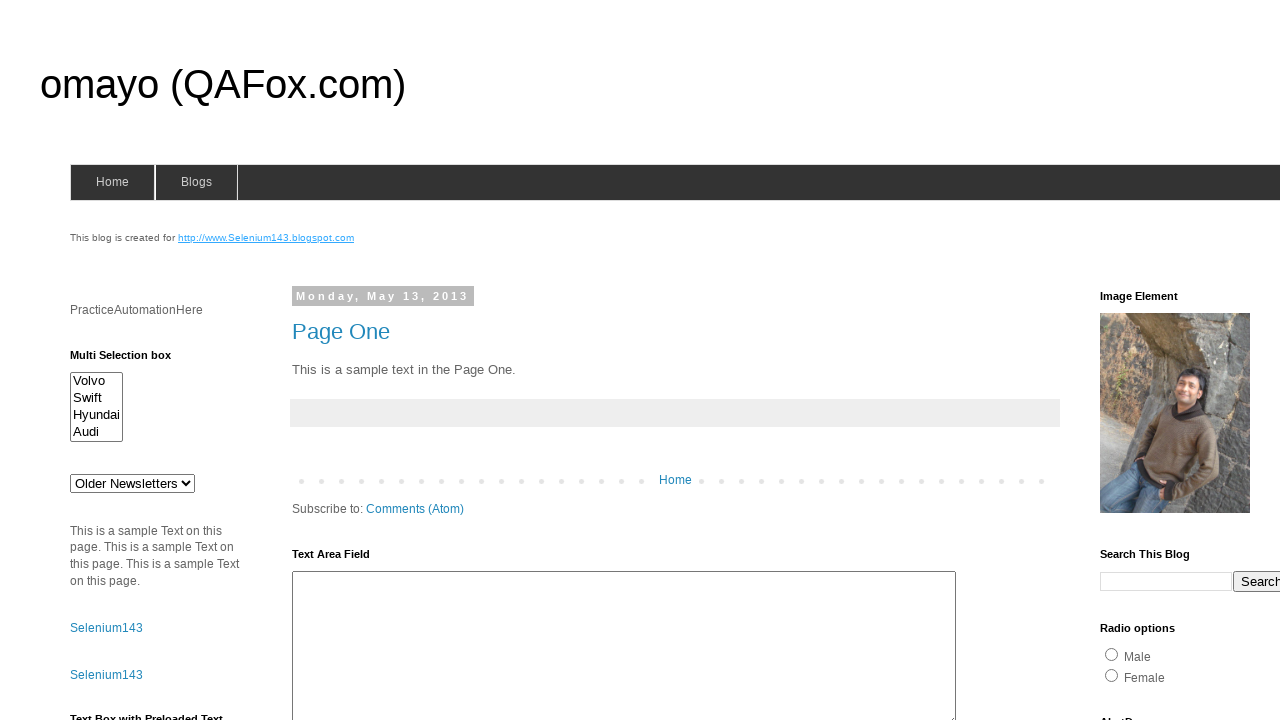

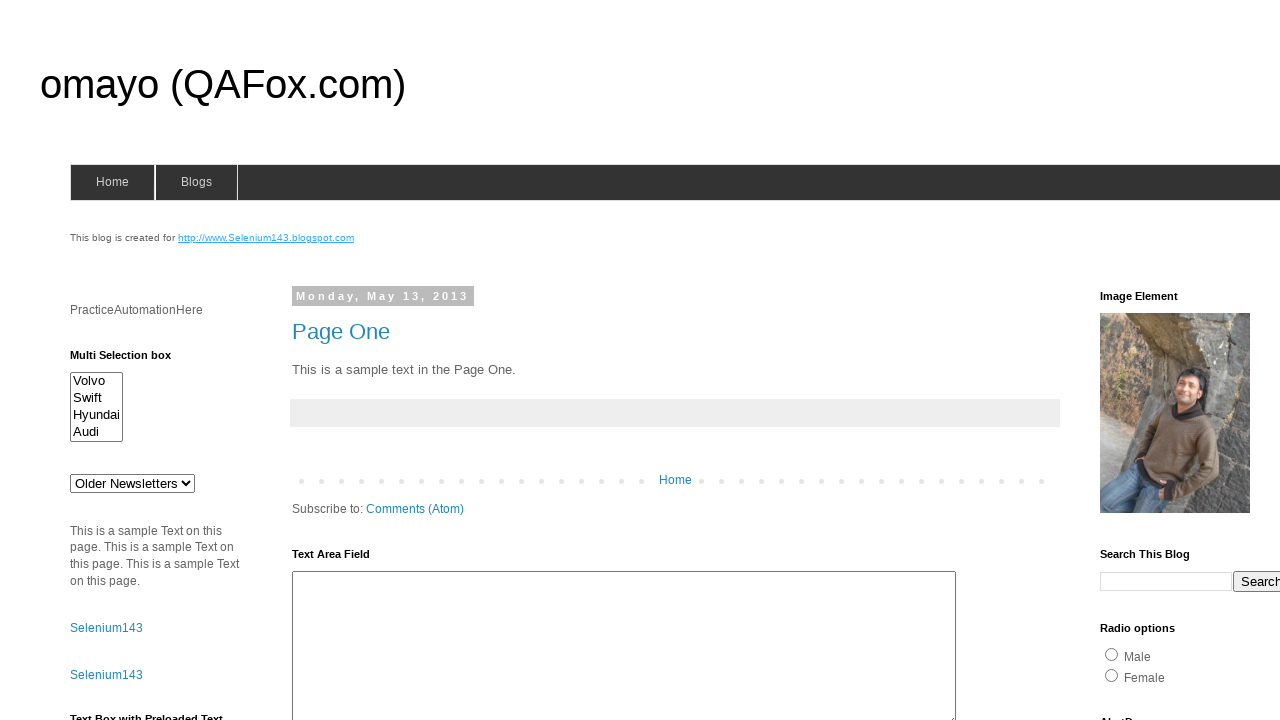